Tests that error messages disappear after filling mandatory fields on a contact form (Firefox version). Same flow as Chrome test - navigates to contact page, triggers validation, fills fields, and verifies errors clear.

Starting URL: https://jupiter.cloud.planittesting.com/

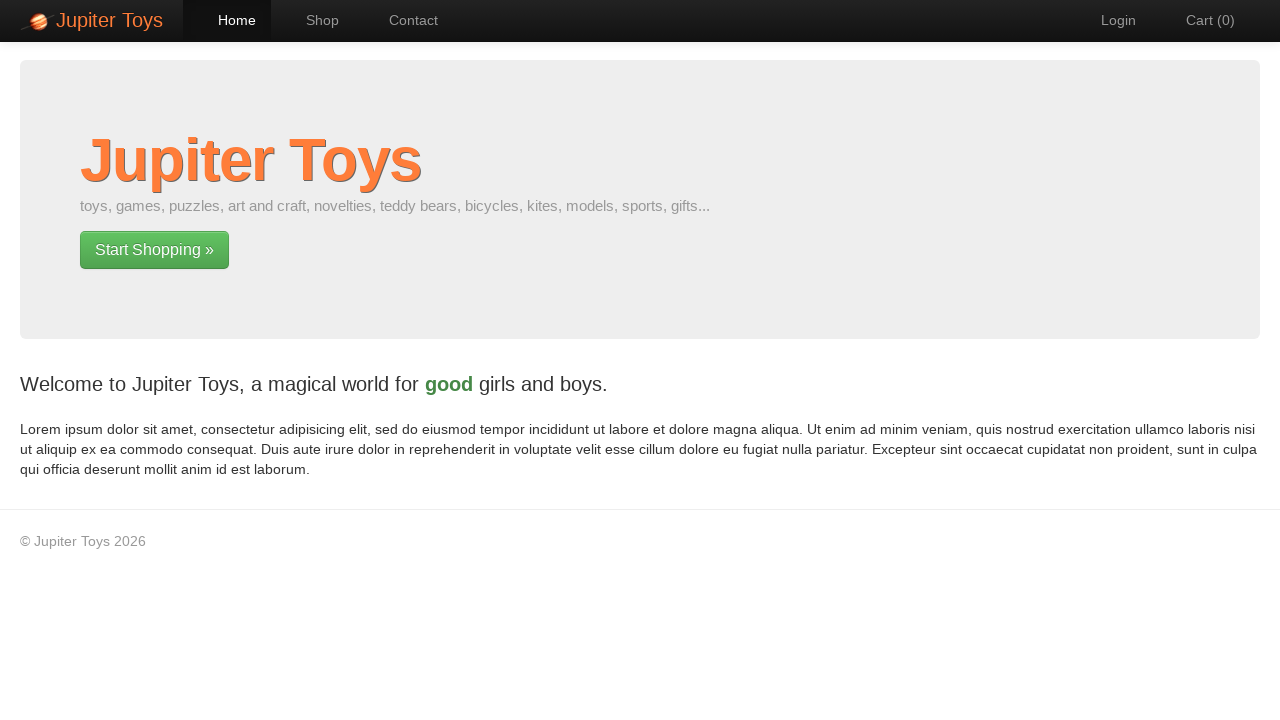

Clicked on Contact navigation item at (404, 20) on #nav-contact
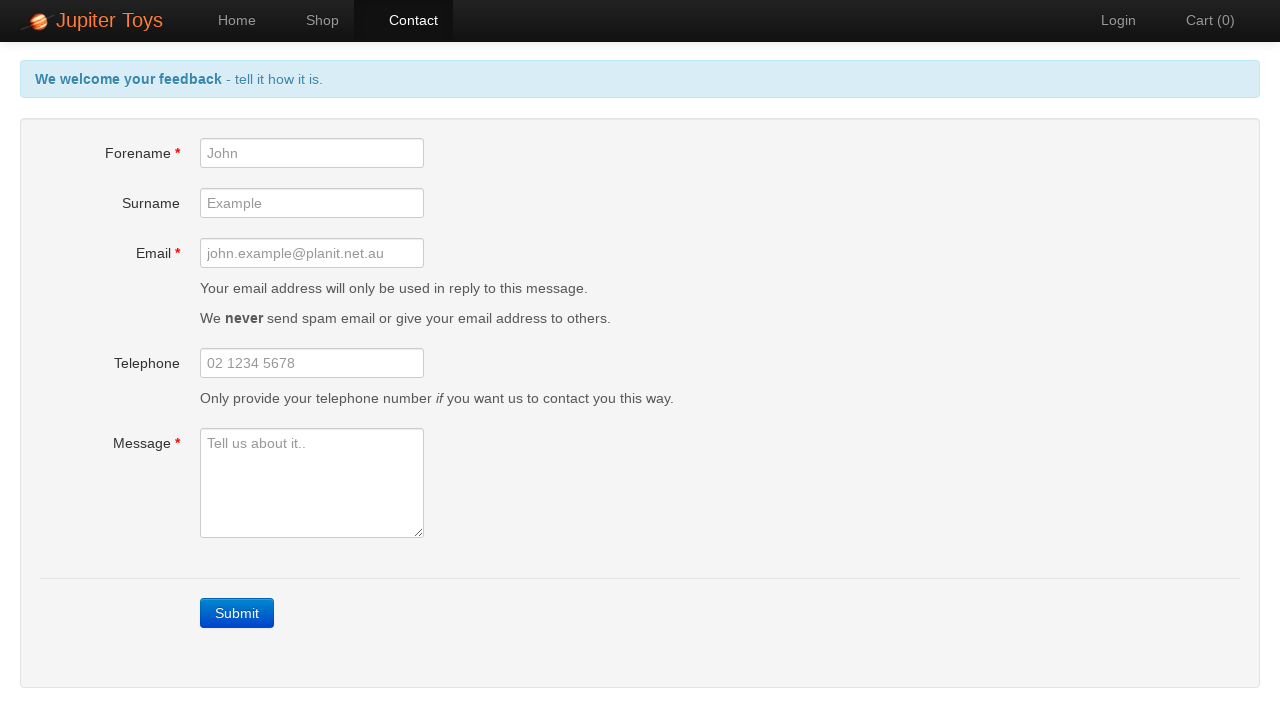

Clicked Submit button to trigger validation errors at (237, 613) on a:has-text('Submit')
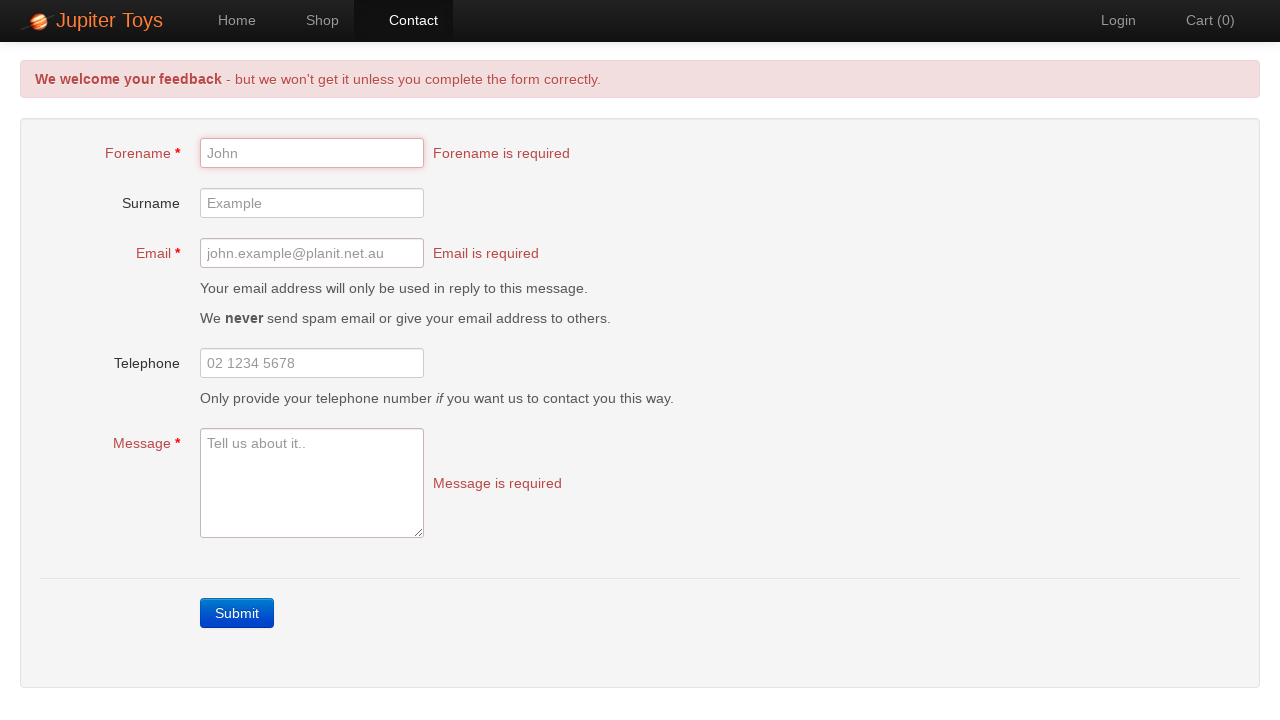

Filled forename field with 'JohnDoe' on #forename
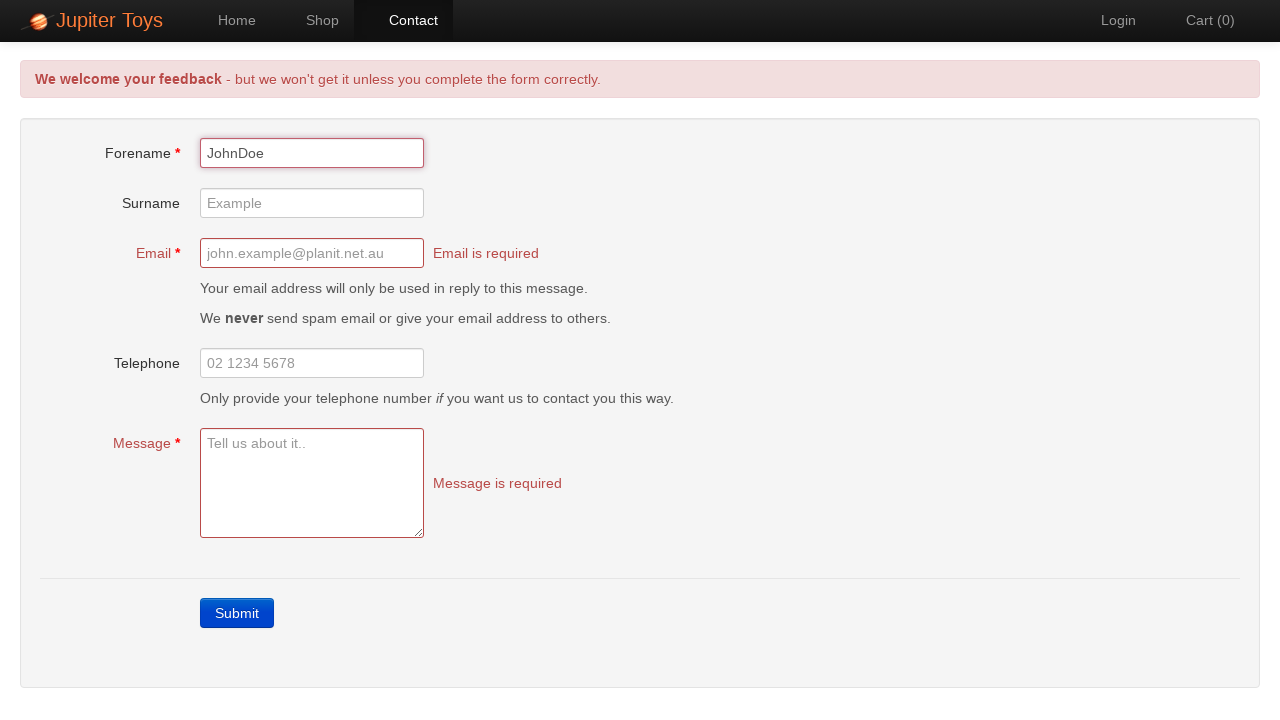

Filled email field with 'johndoe@example.com' on #email
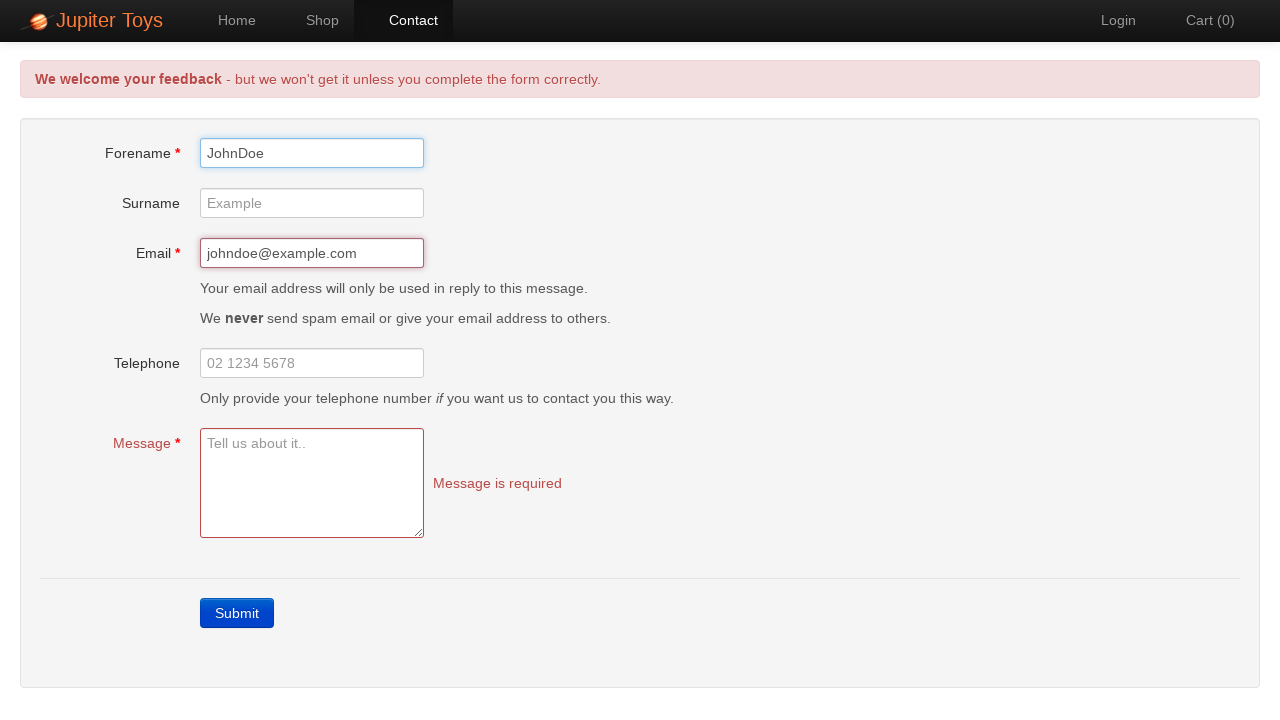

Filled message field with 'This is a test message for feedback' on #message
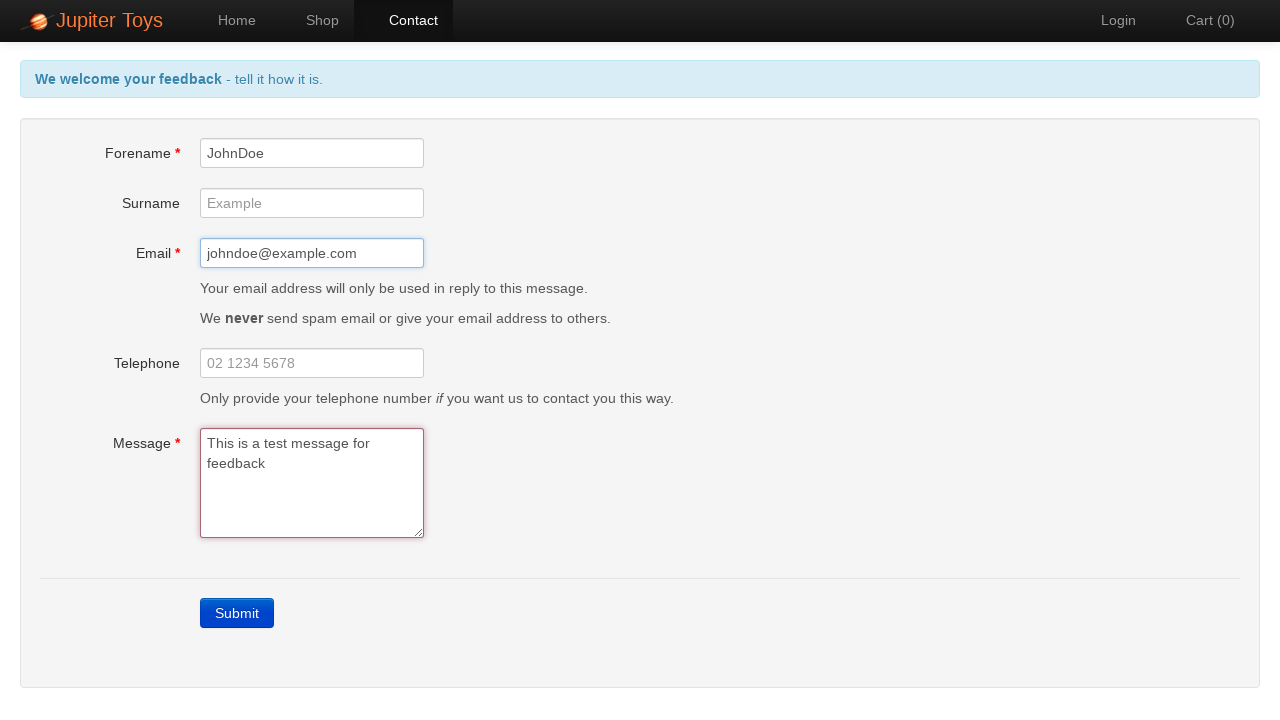

Verified forename error message is hidden
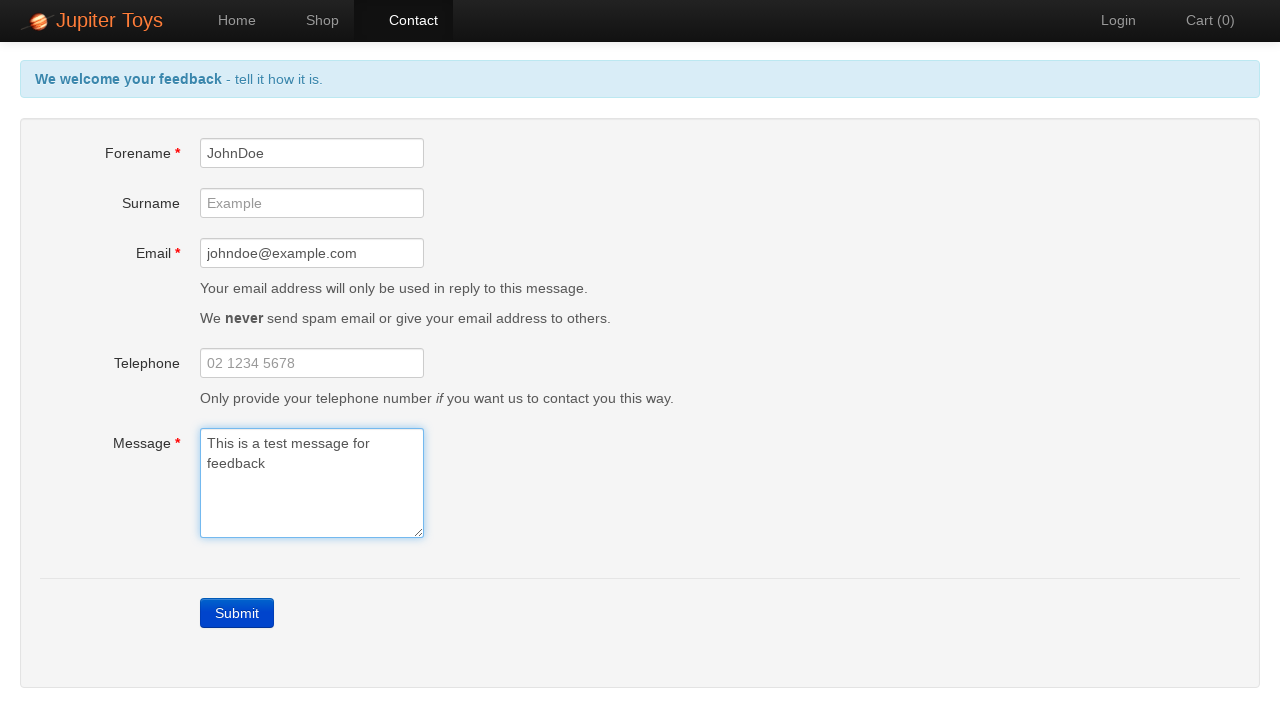

Verified email error message is hidden
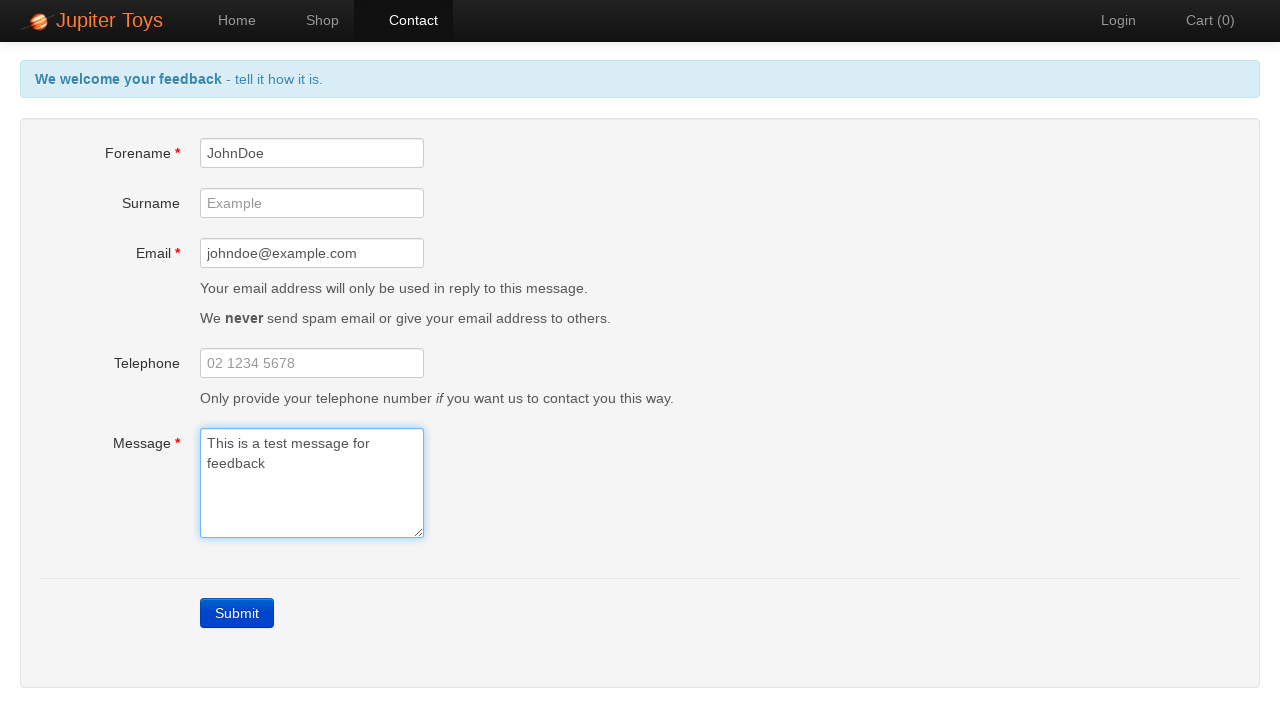

Verified message error message is hidden
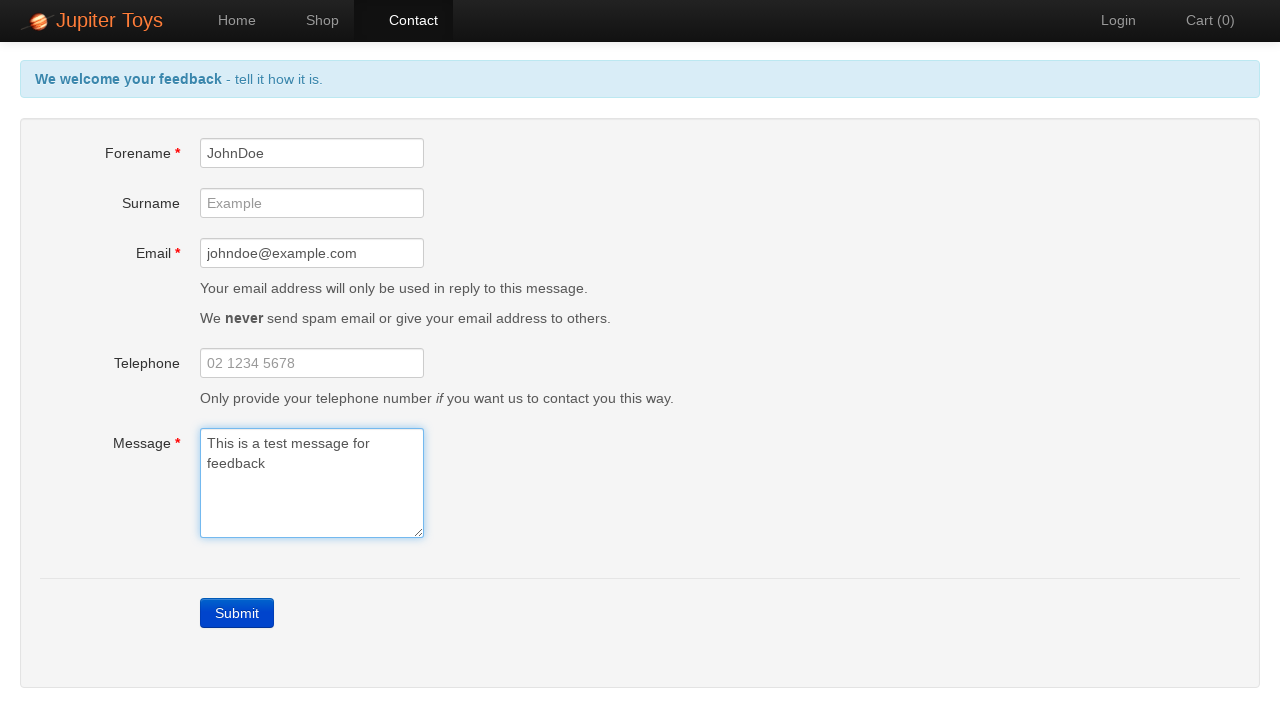

Located header message element
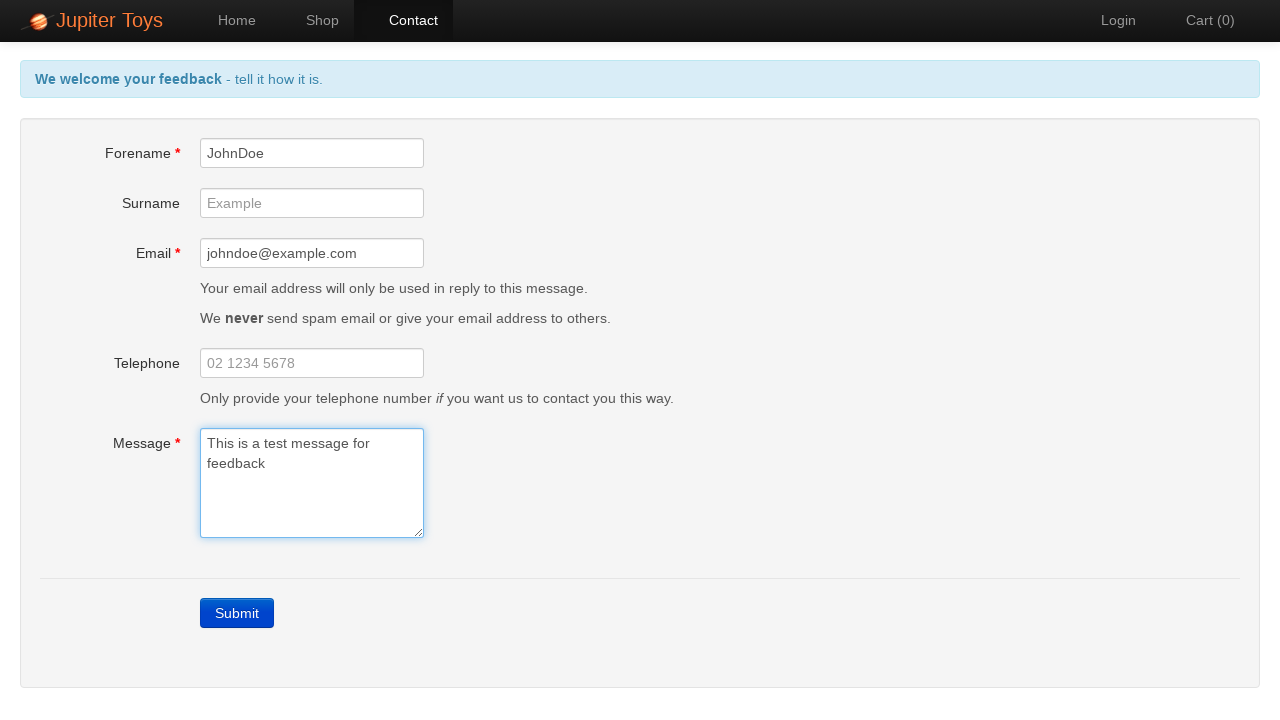

Verified header message is displayed correctly
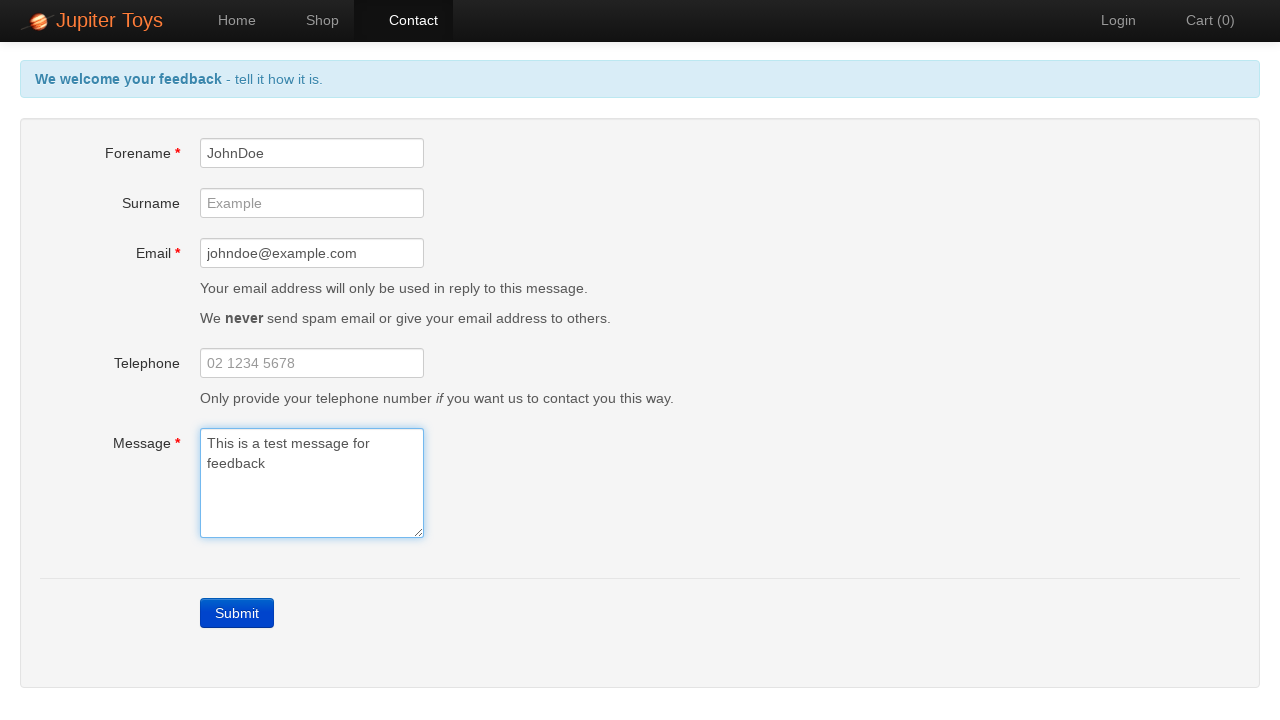

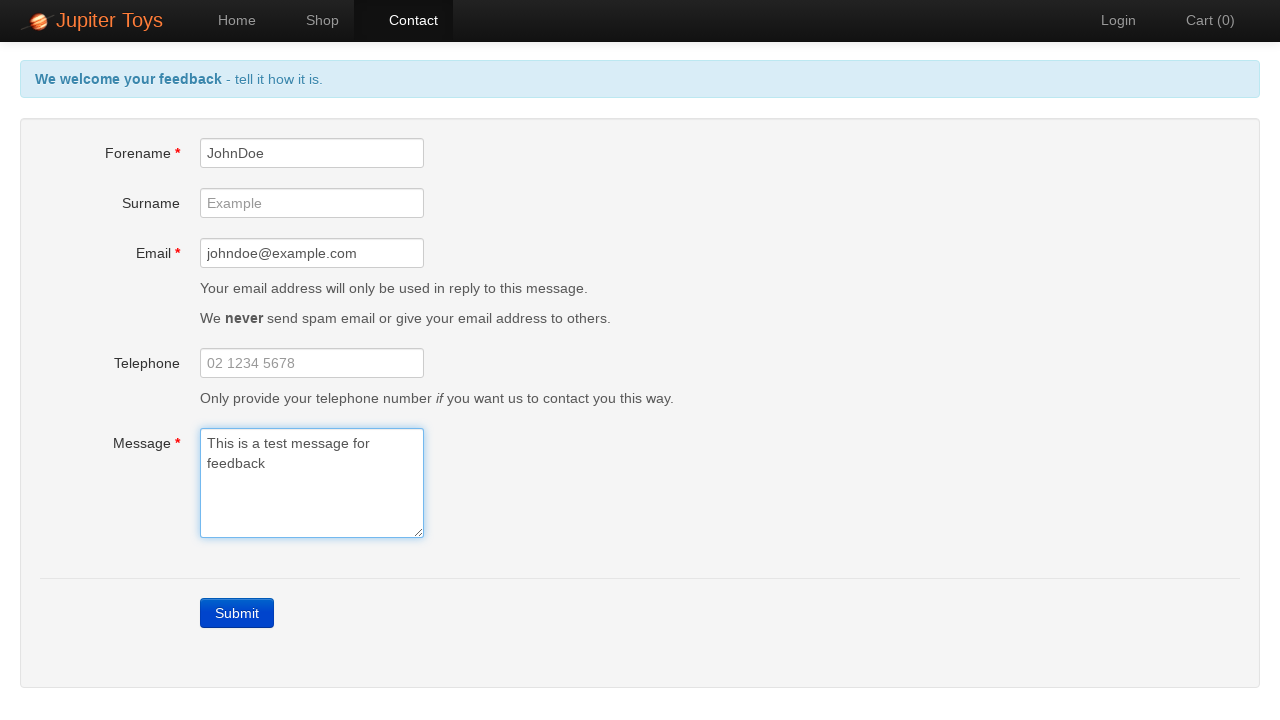